Tests adding a new record to the web table via the registration form

Starting URL: https://demoqa.com/elements

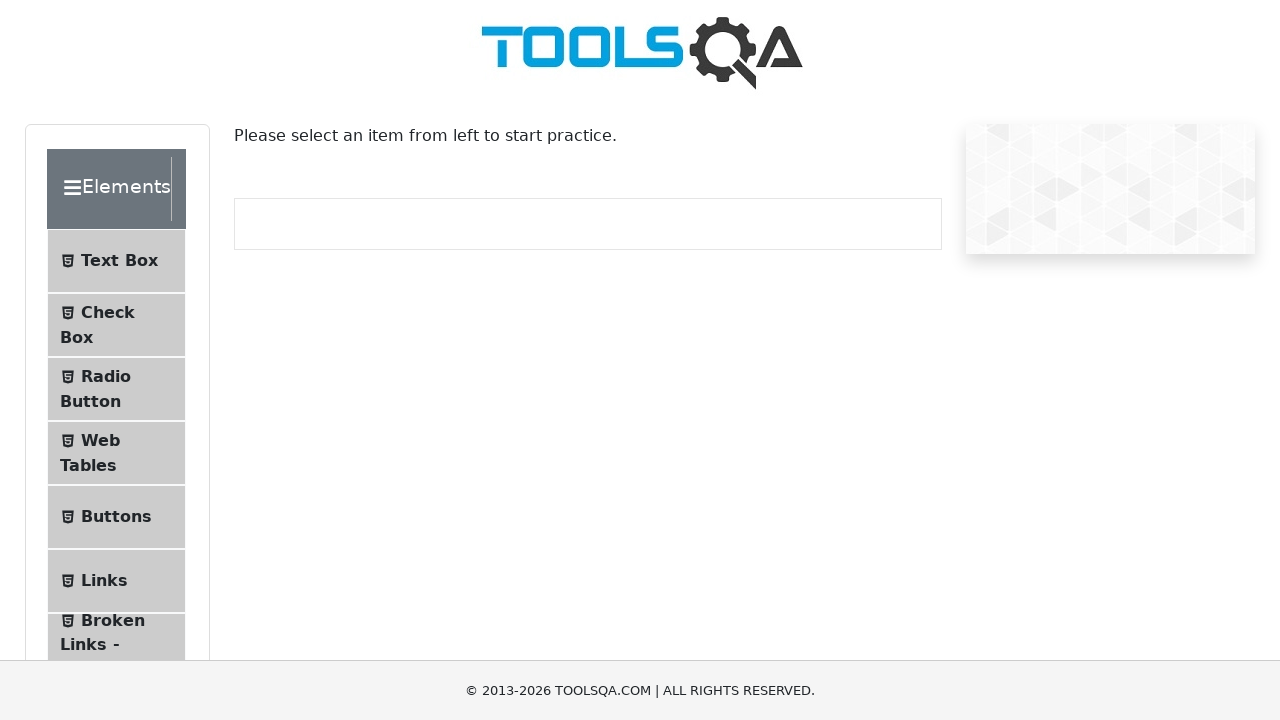

Clicked on Web Tables menu item to navigate to the section at (116, 453) on #item-3
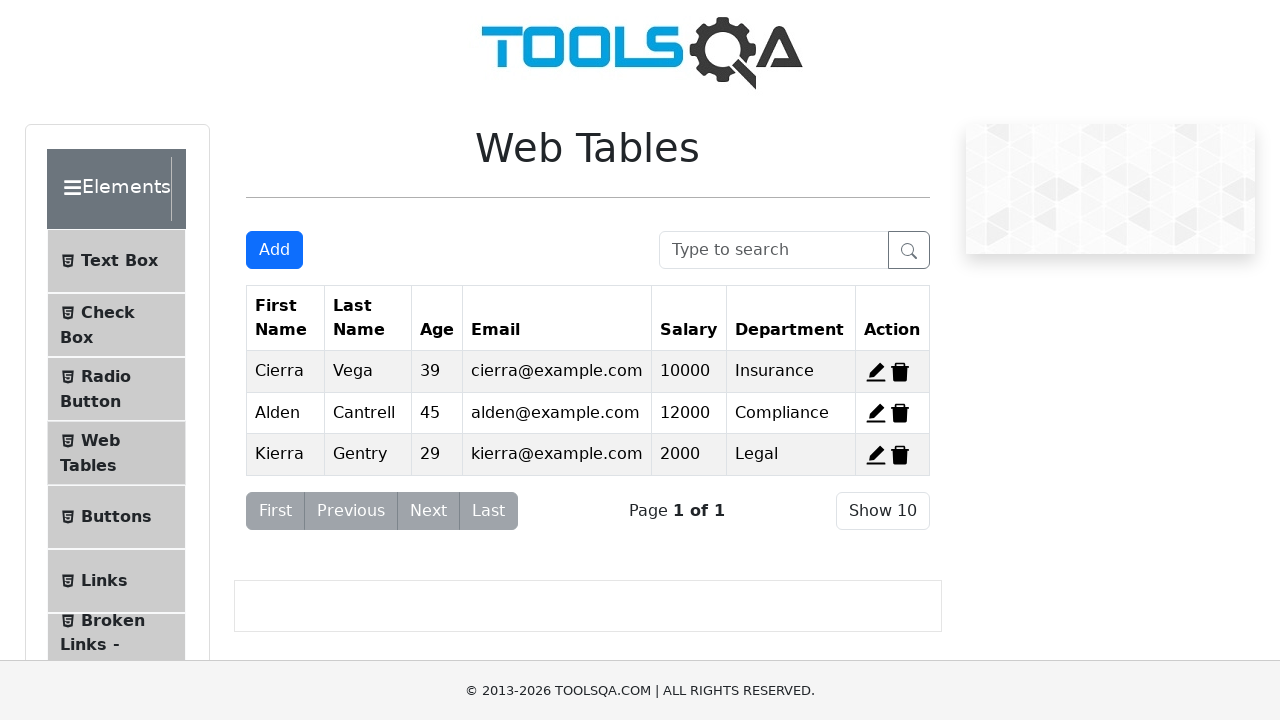

Clicked 'Add New Record' button to open registration form at (274, 250) on #addNewRecordButton
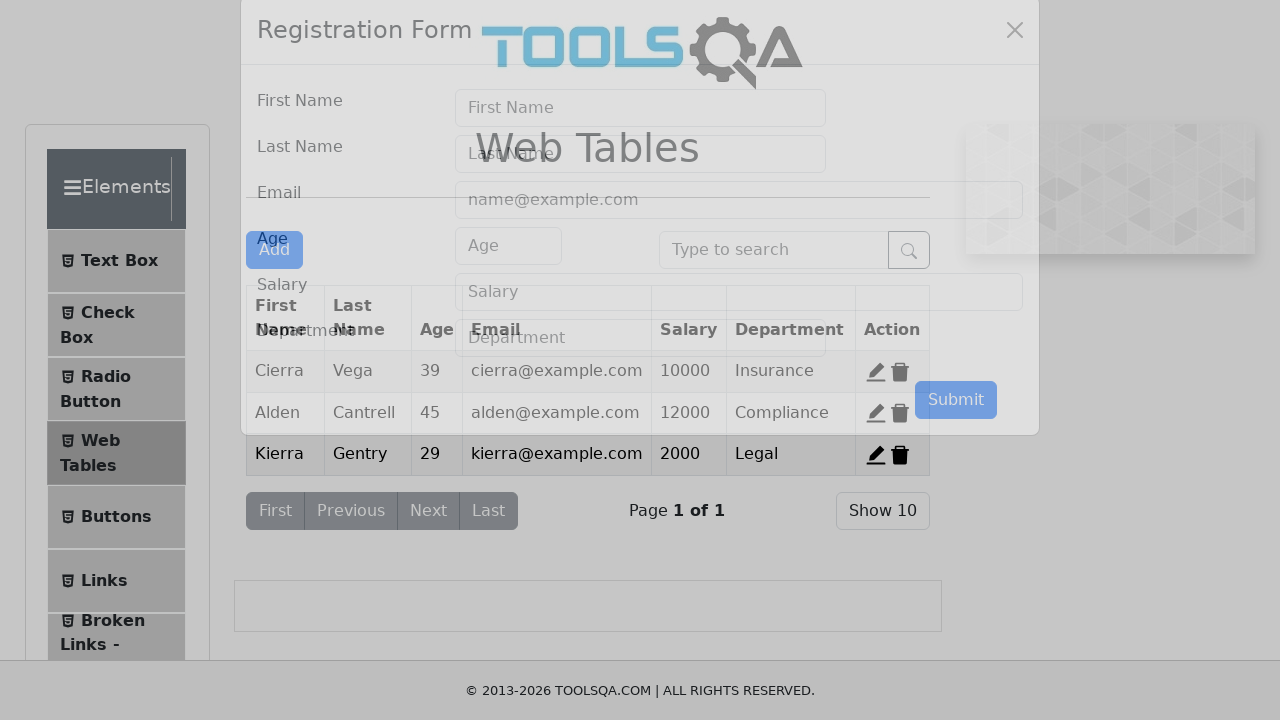

Filled first name field with 'Test' on #firstName
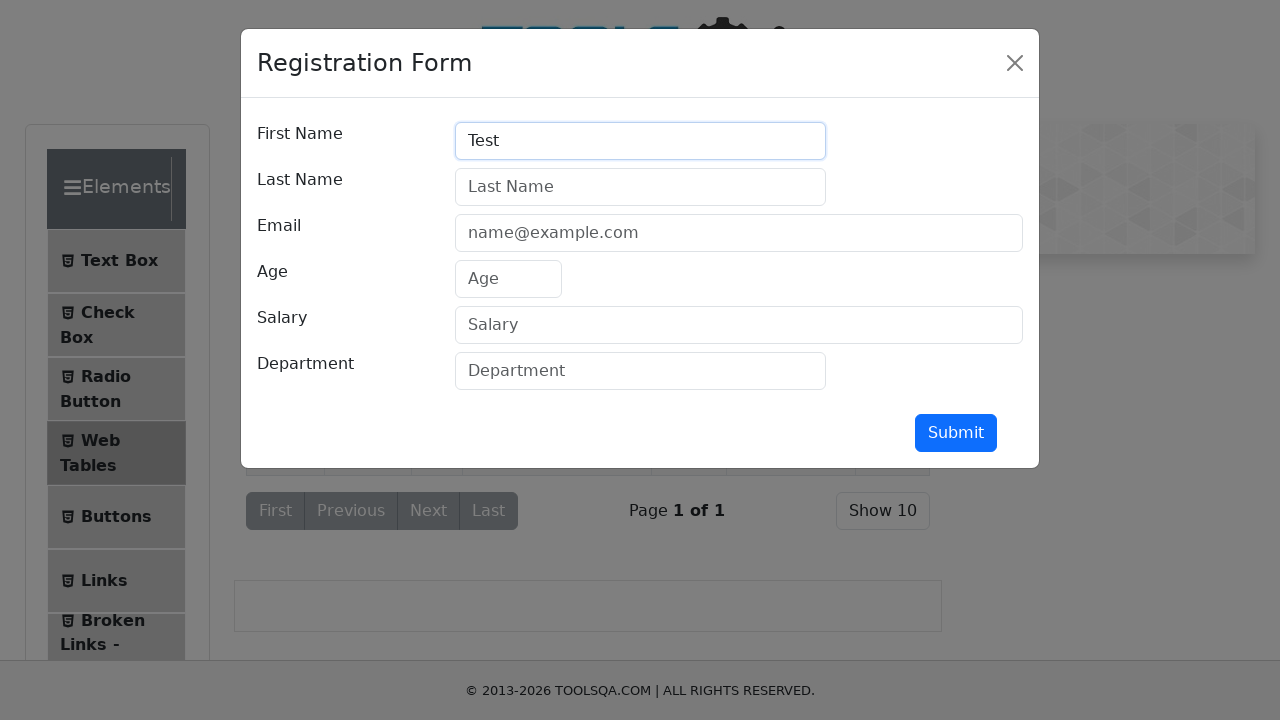

Filled last name field with 'Last' on #lastName
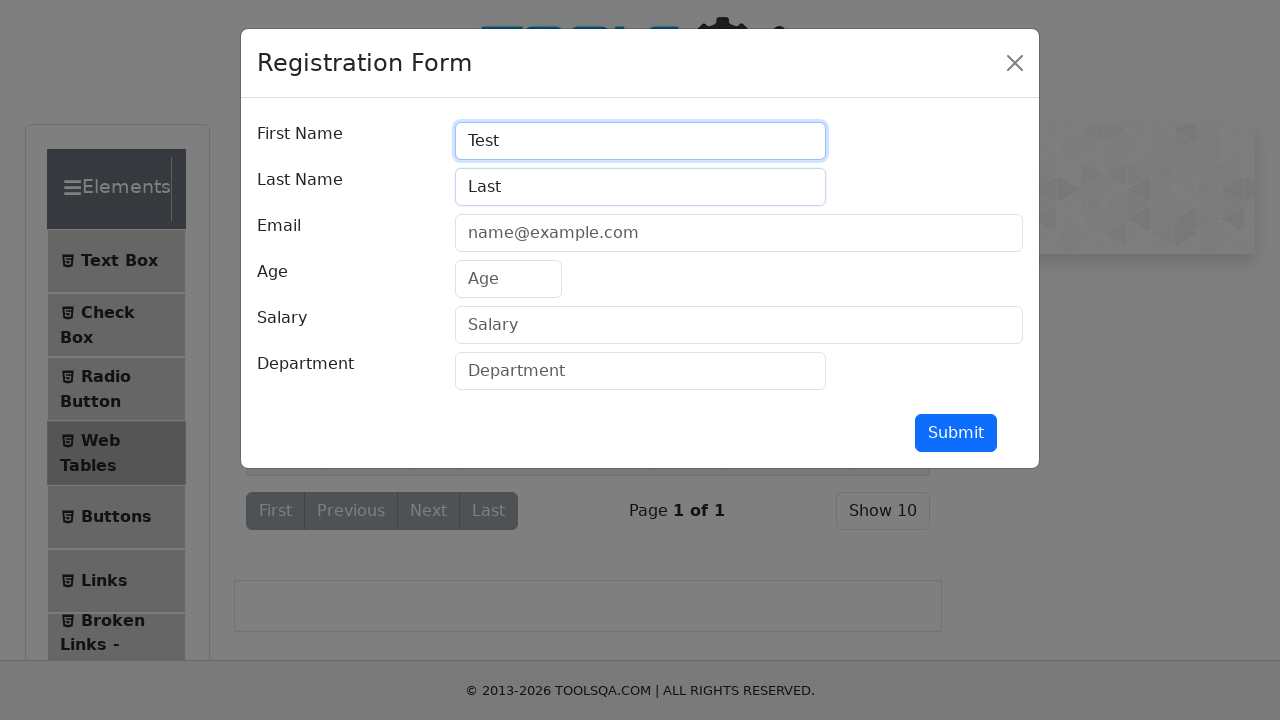

Filled email field with 'test@email.com' on #userEmail
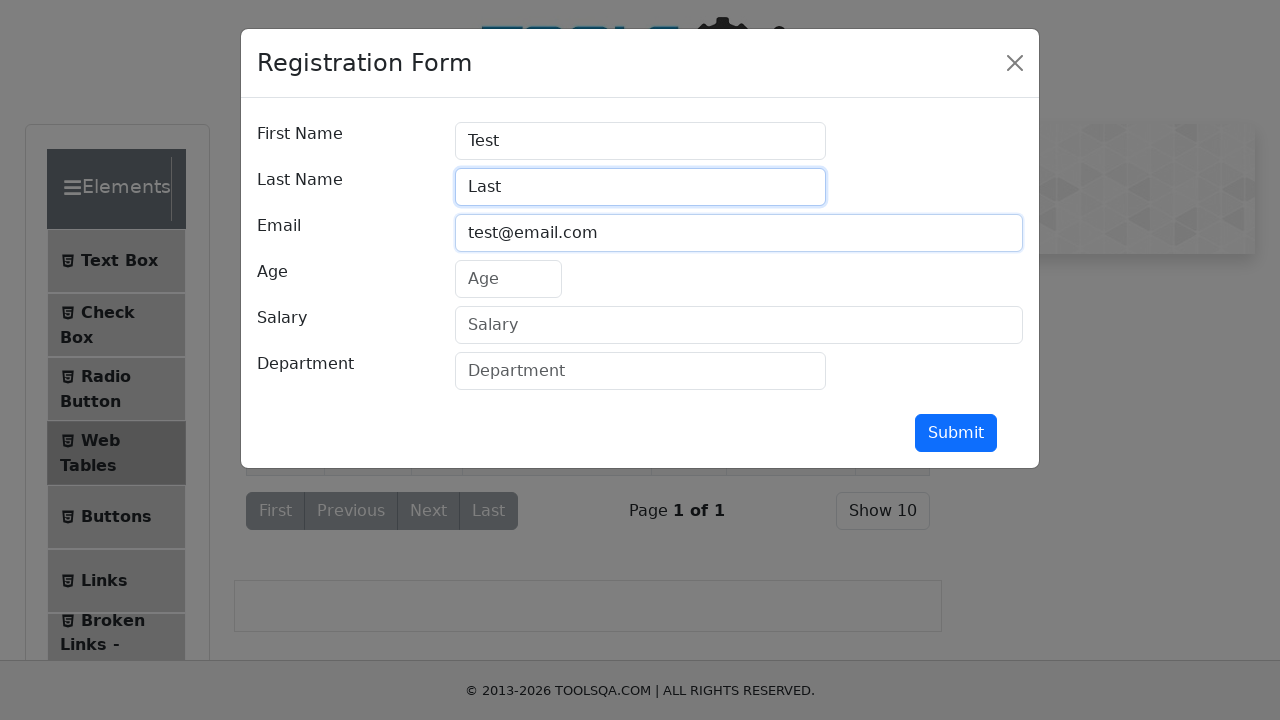

Filled age field with '55' on #age
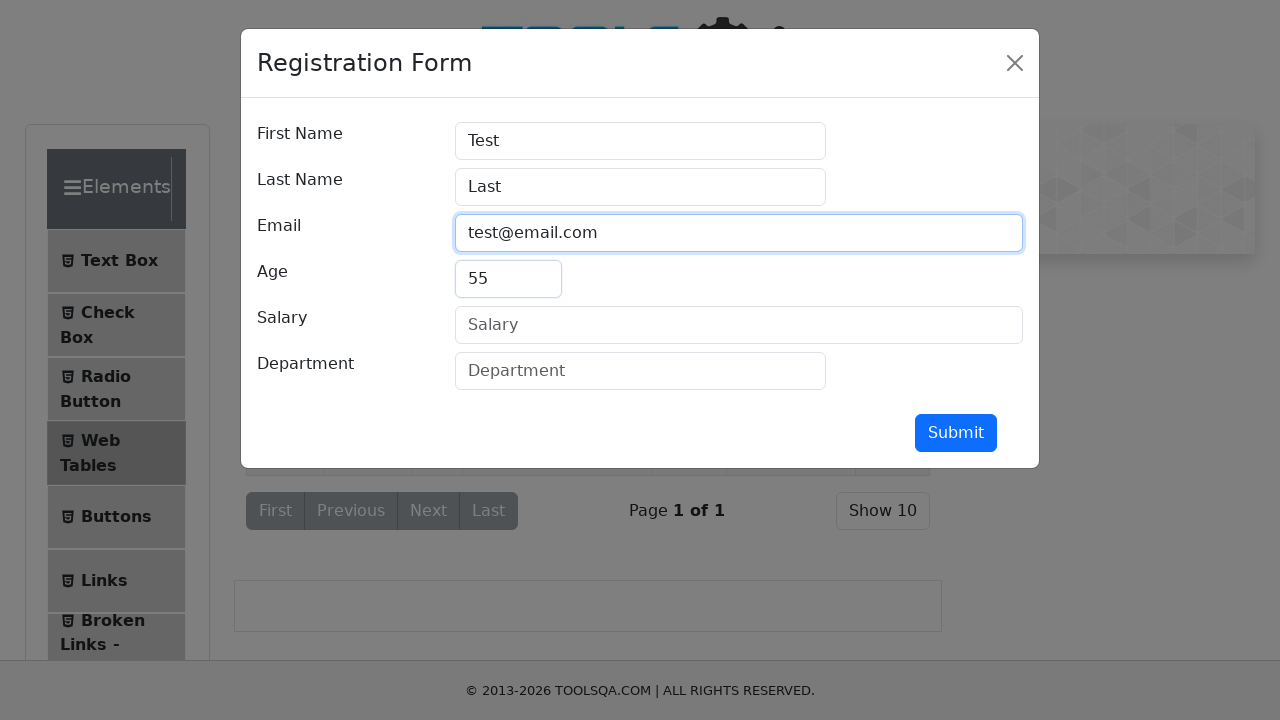

Filled salary field with '1000' on #salary
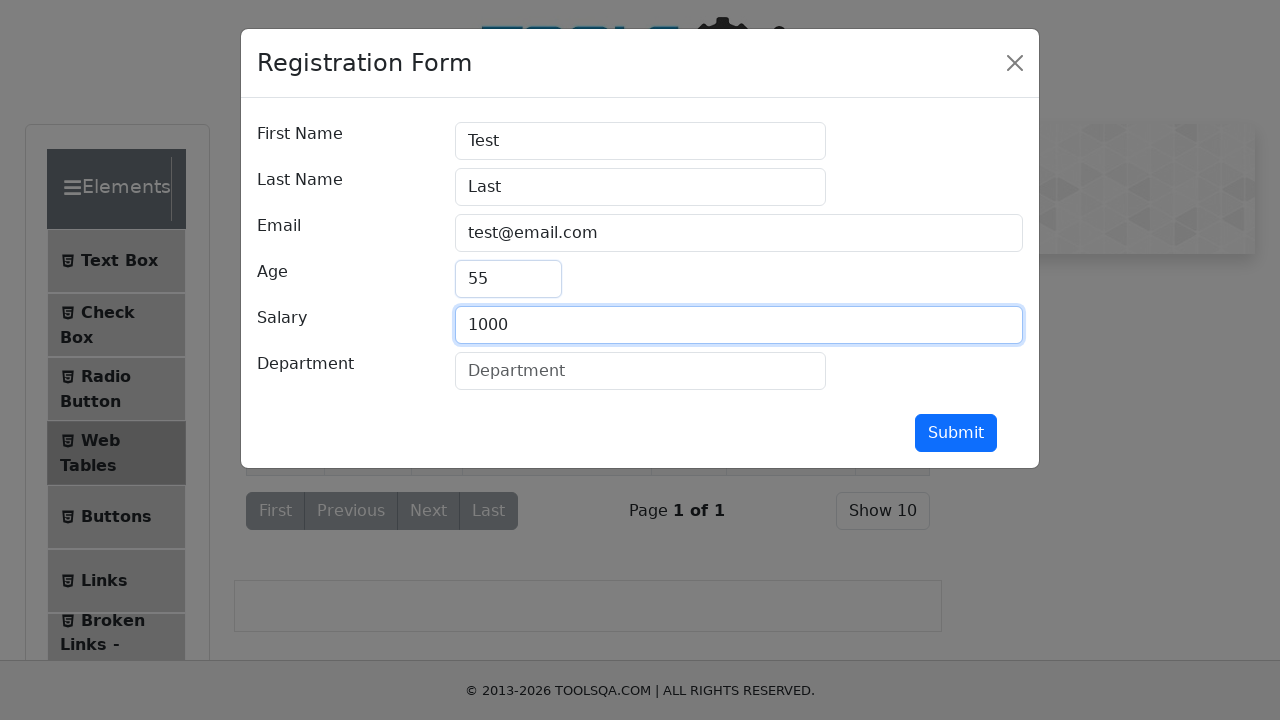

Filled department field with 'Building' on #department
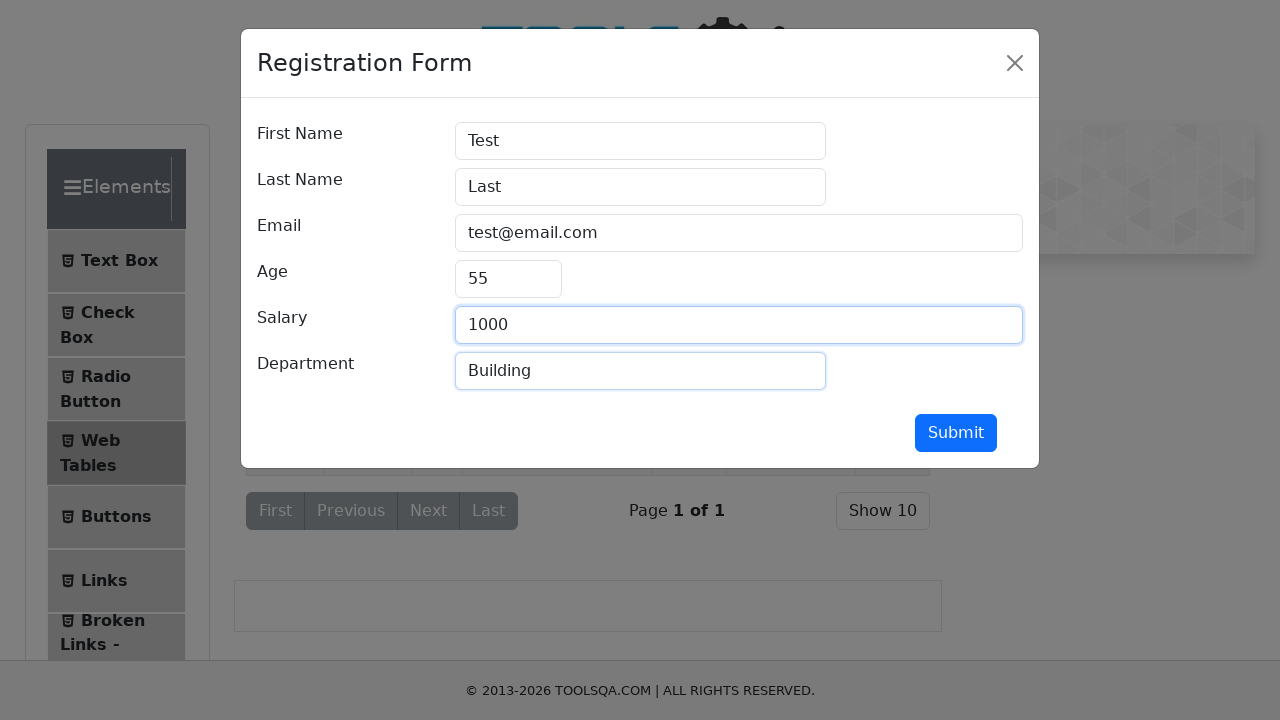

Clicked submit button to add the new record at (956, 433) on #submit
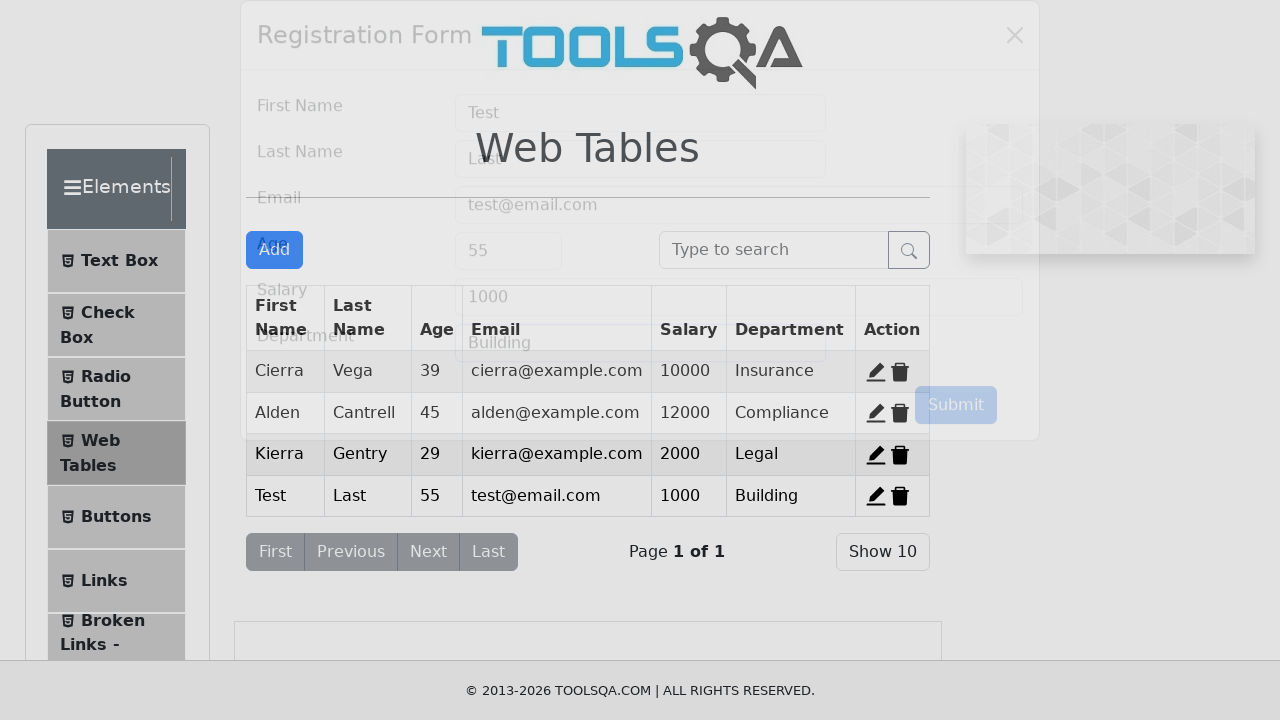

Verified that new record with last name 'Last' was successfully added to the table
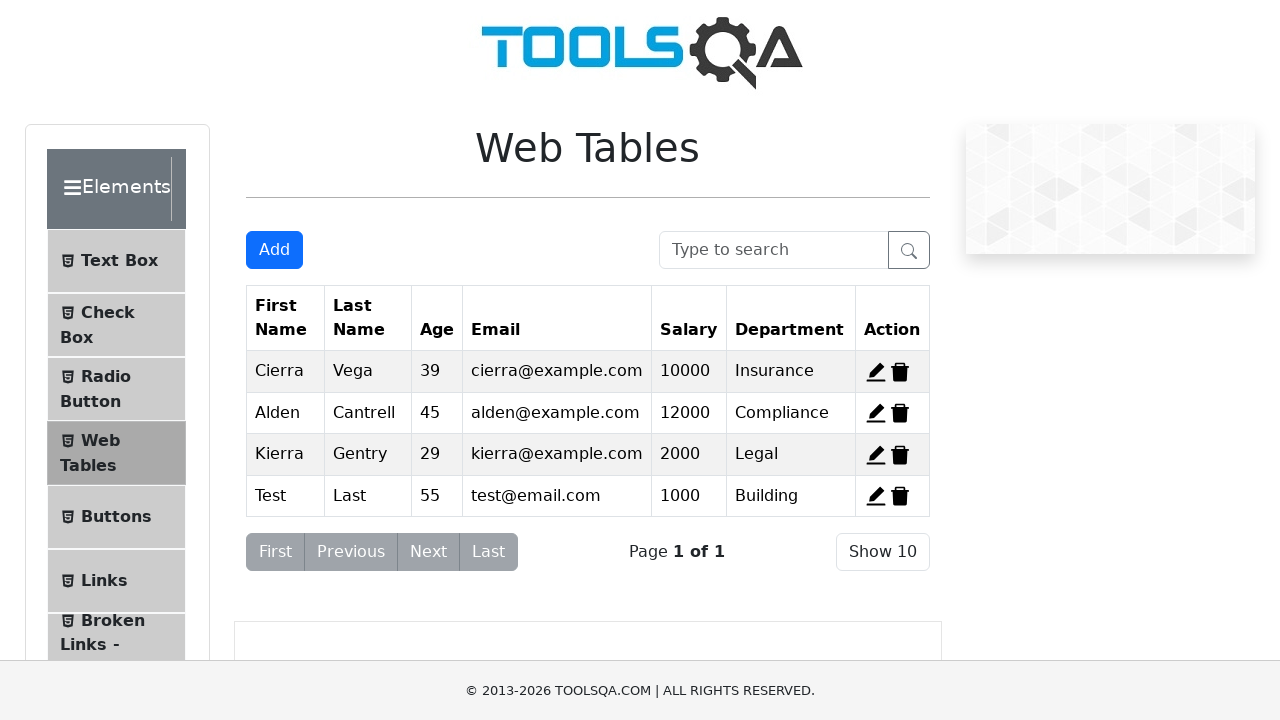

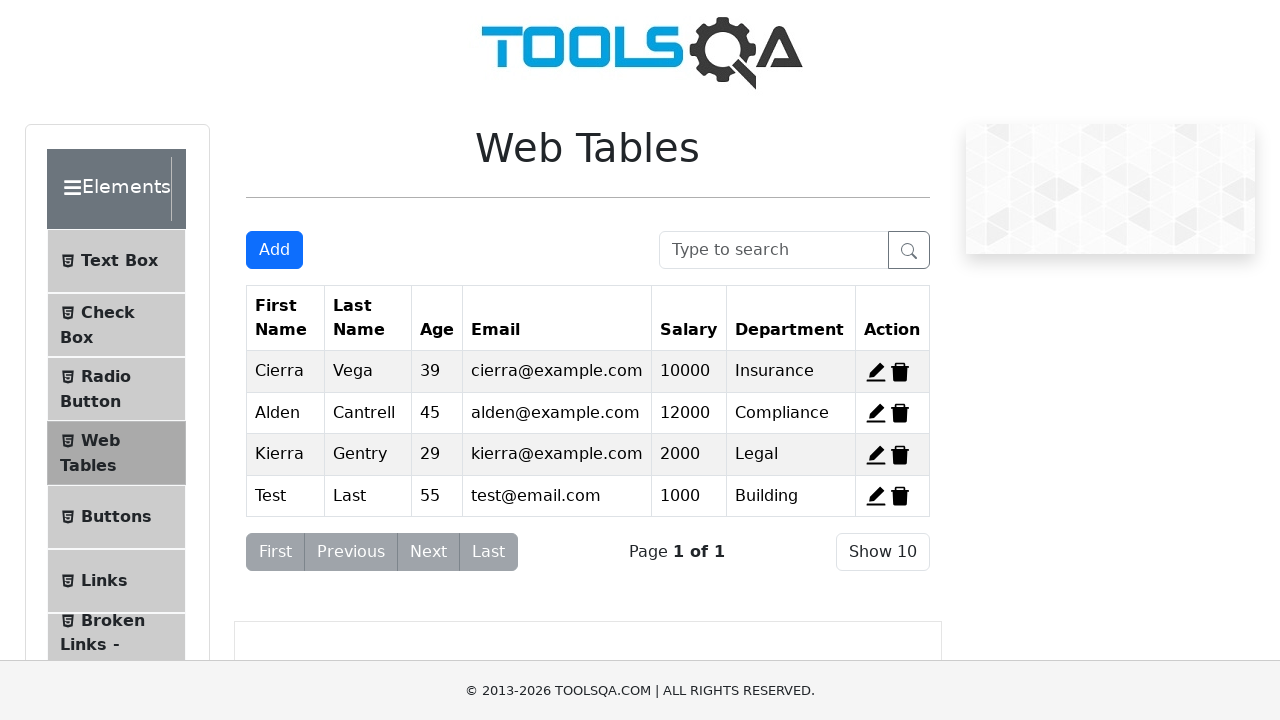